Tests JavaScript alert prompt functionality by triggering a prompt alert, entering text, and accepting it

Starting URL: https://the-internet.herokuapp.com/javascript_alerts

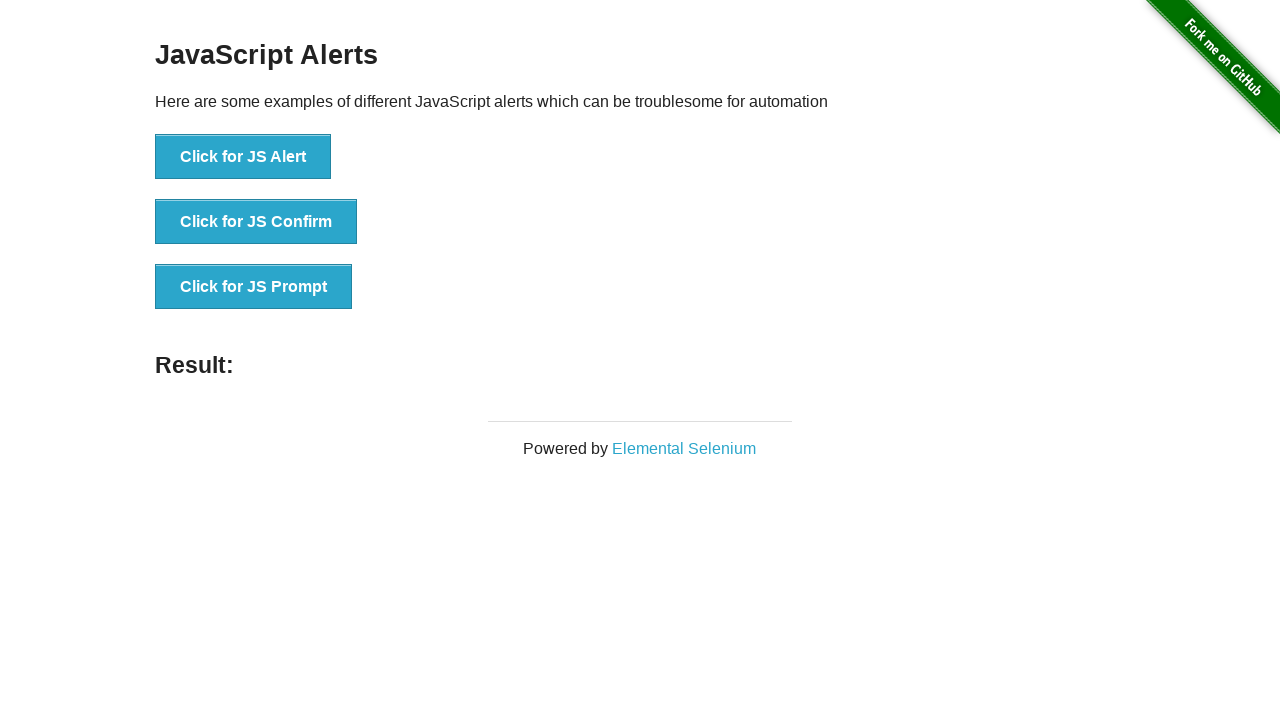

Clicked 'Click for JS Prompt' button to trigger prompt alert at (254, 287) on xpath=//button[text()='Click for JS Prompt']
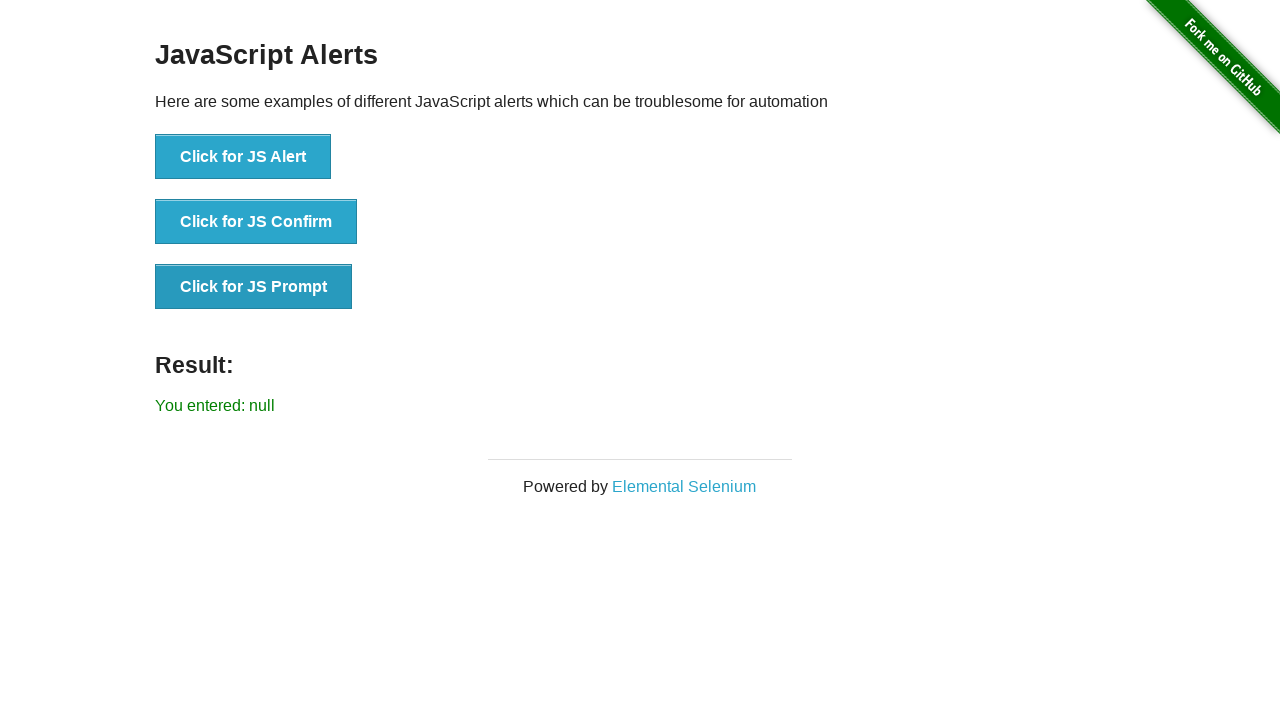

Set up dialog handler to accept prompt with 'Admin' text
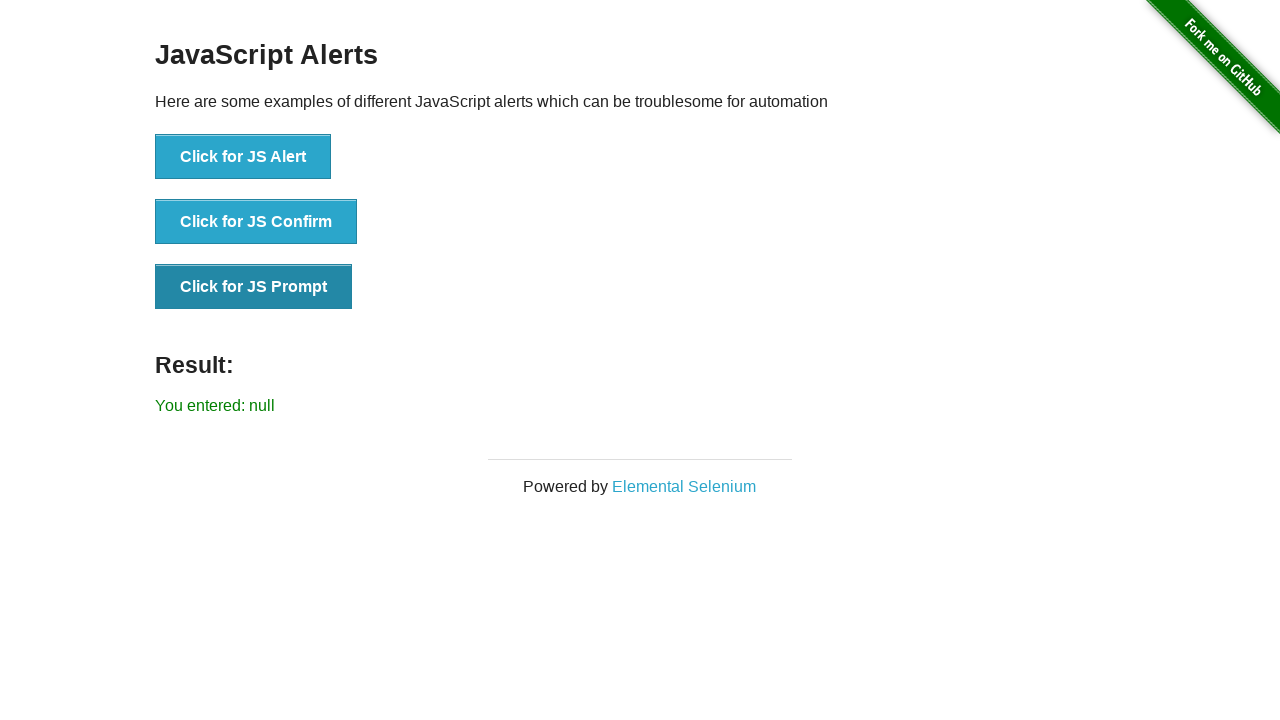

Clicked 'Click for JS Prompt' button again to trigger prompt alert with handler active at (254, 287) on xpath=//button[text()='Click for JS Prompt']
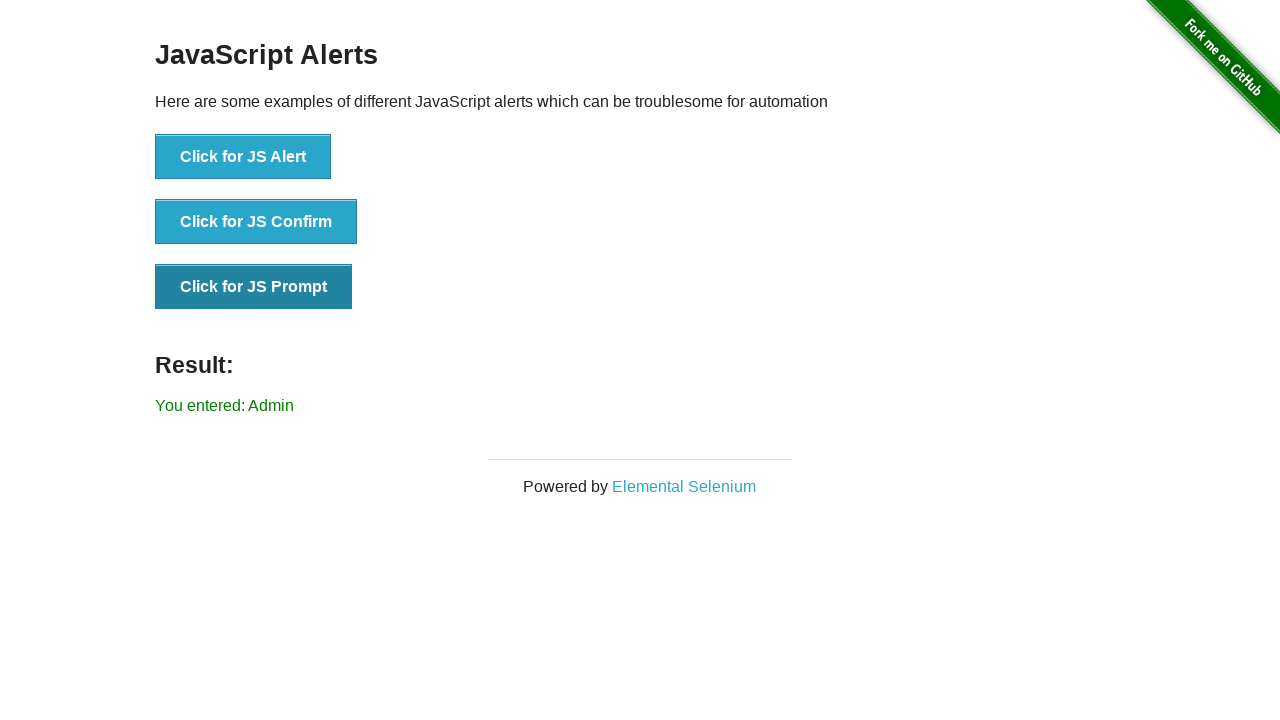

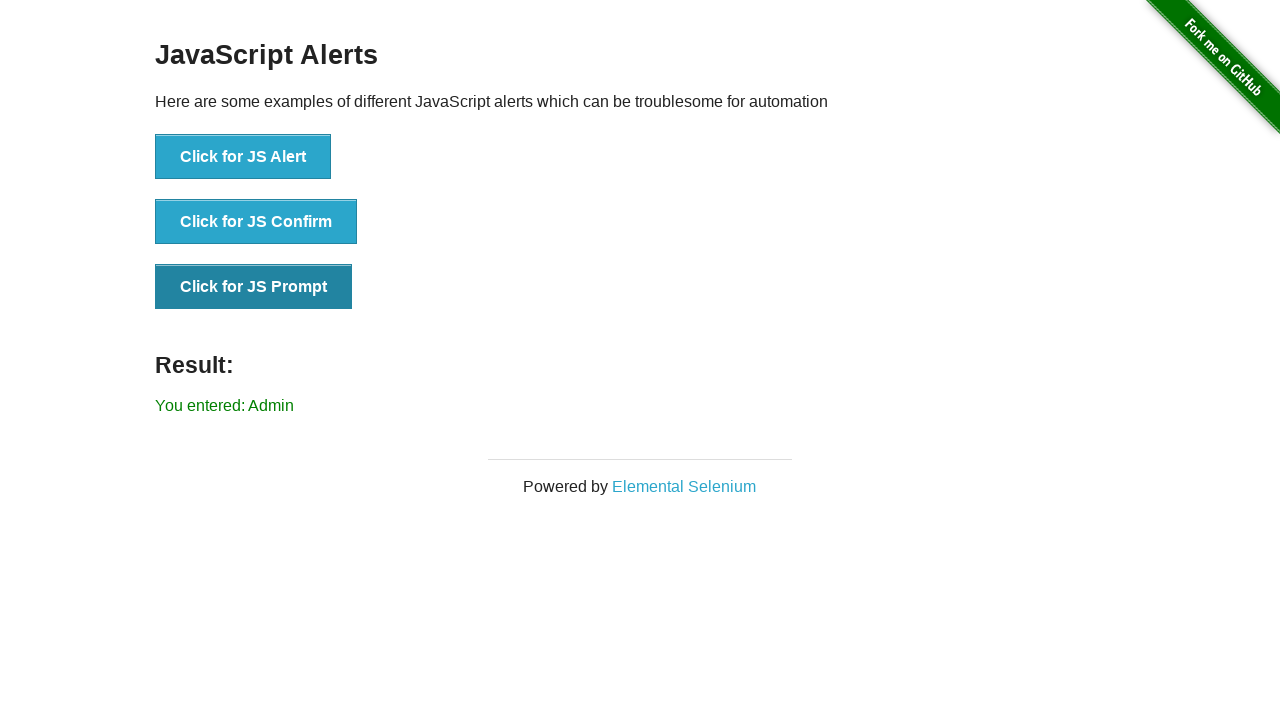